Tests jQuery dblclick demo by double-clicking a blue square to change its color, filling a search field using JavaScript execution, then scrolling down to click on a book link.

Starting URL: https://api.jquery.com/dblclick/

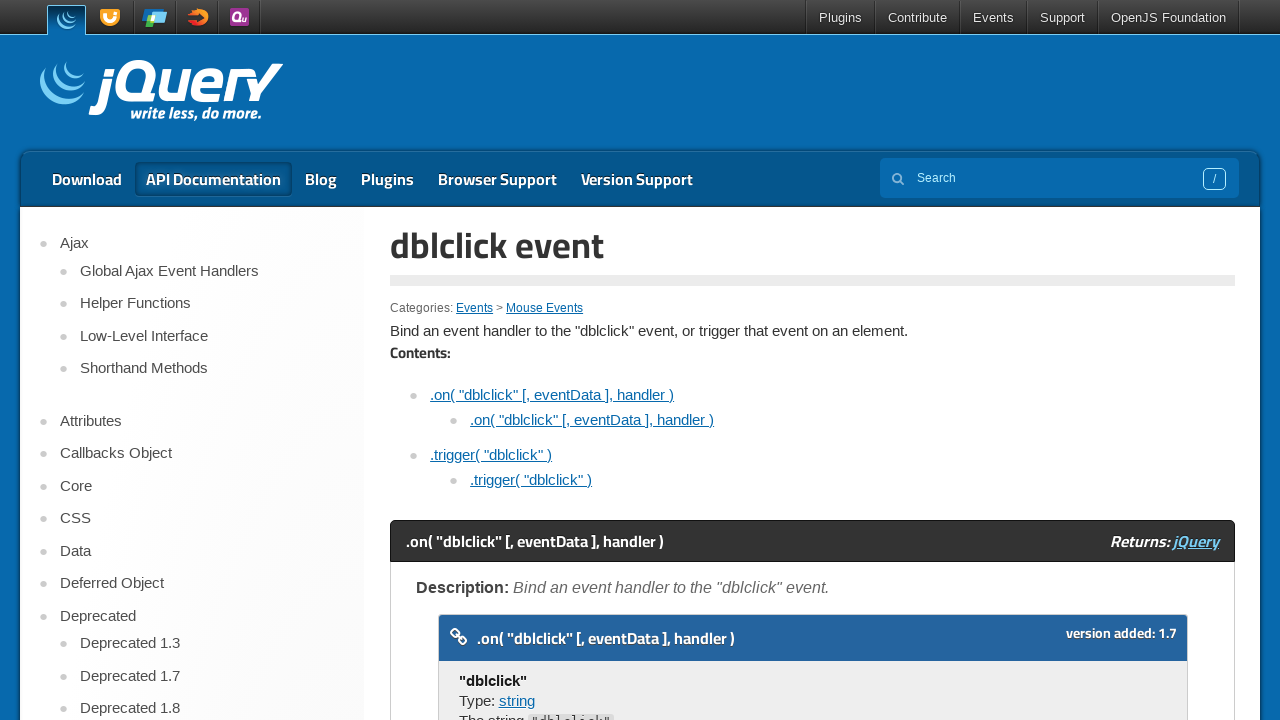

Located the iframe containing the jQuery dblclick demo
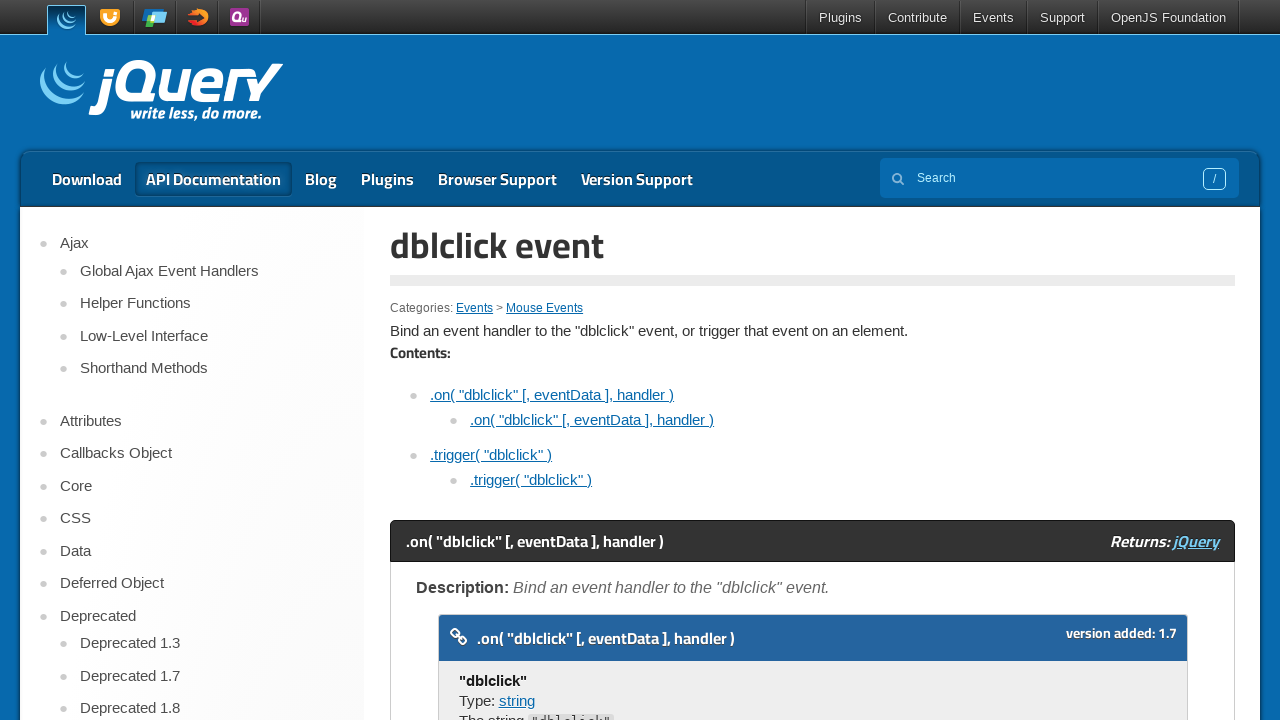

Double-clicked the blue square to trigger color change at (478, 360) on iframe >> nth=0 >> internal:control=enter-frame >> div
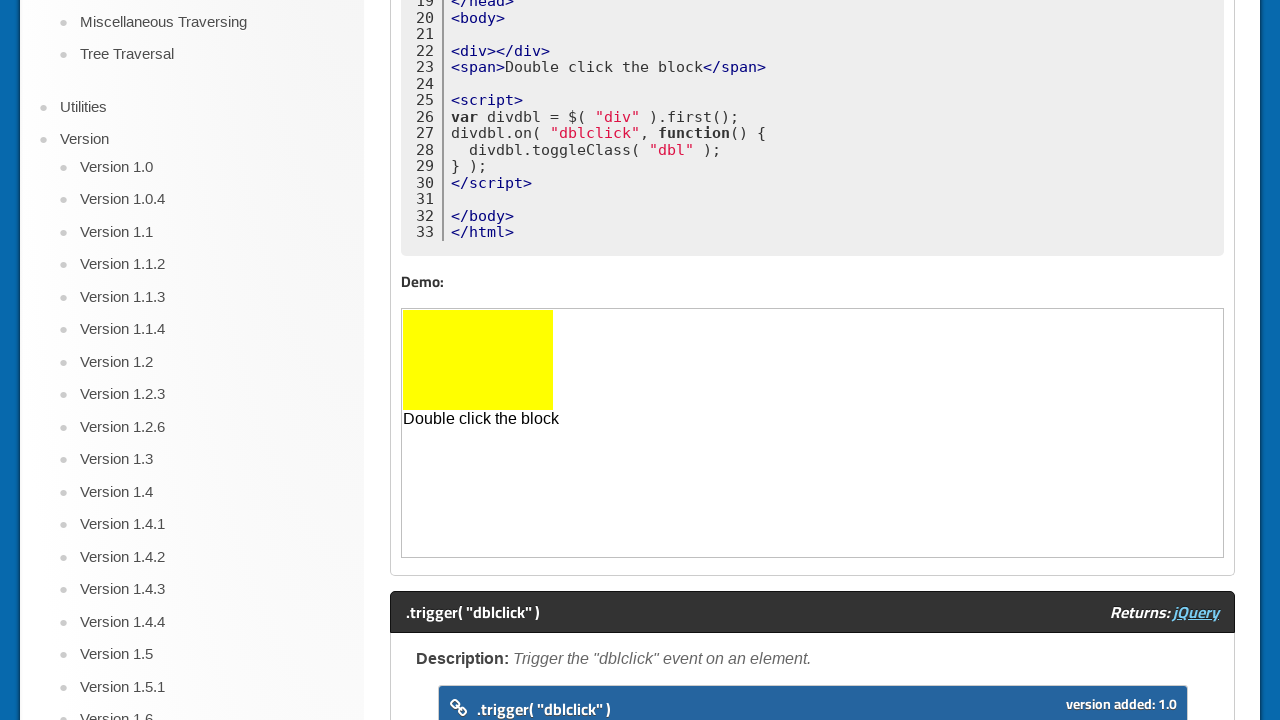

Waited 500ms for color change to complete
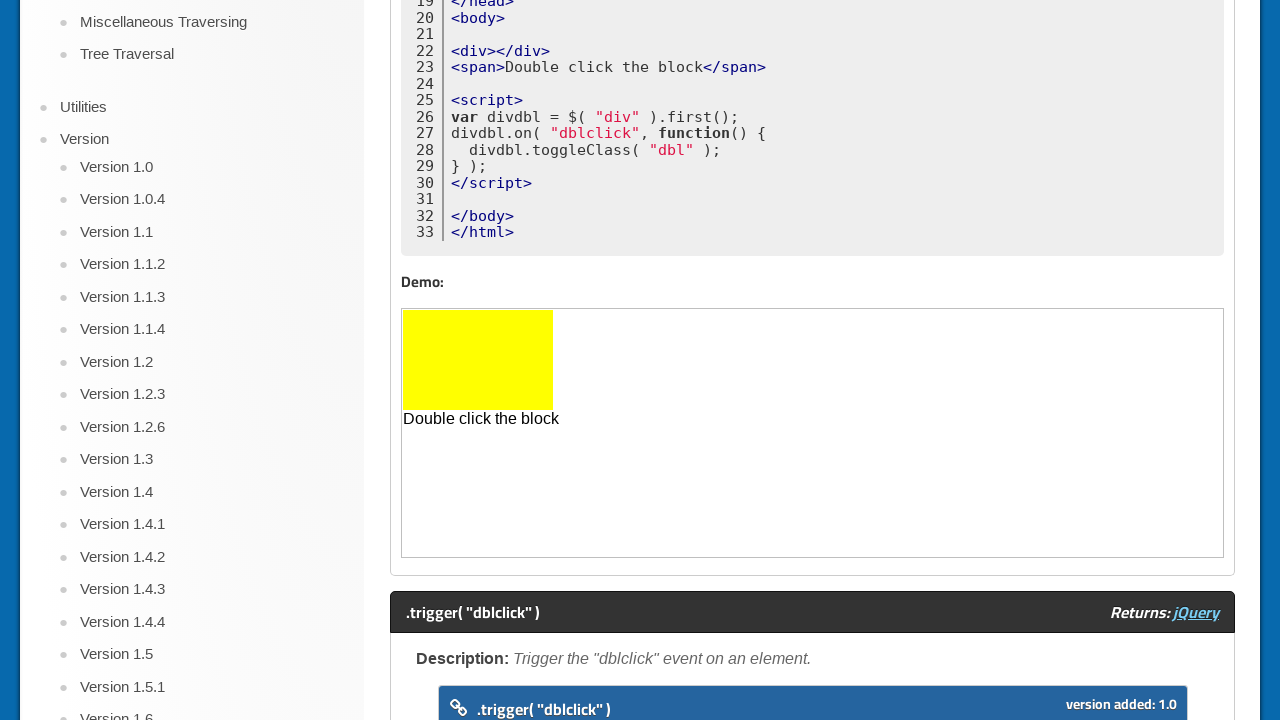

Scrolled to top of page
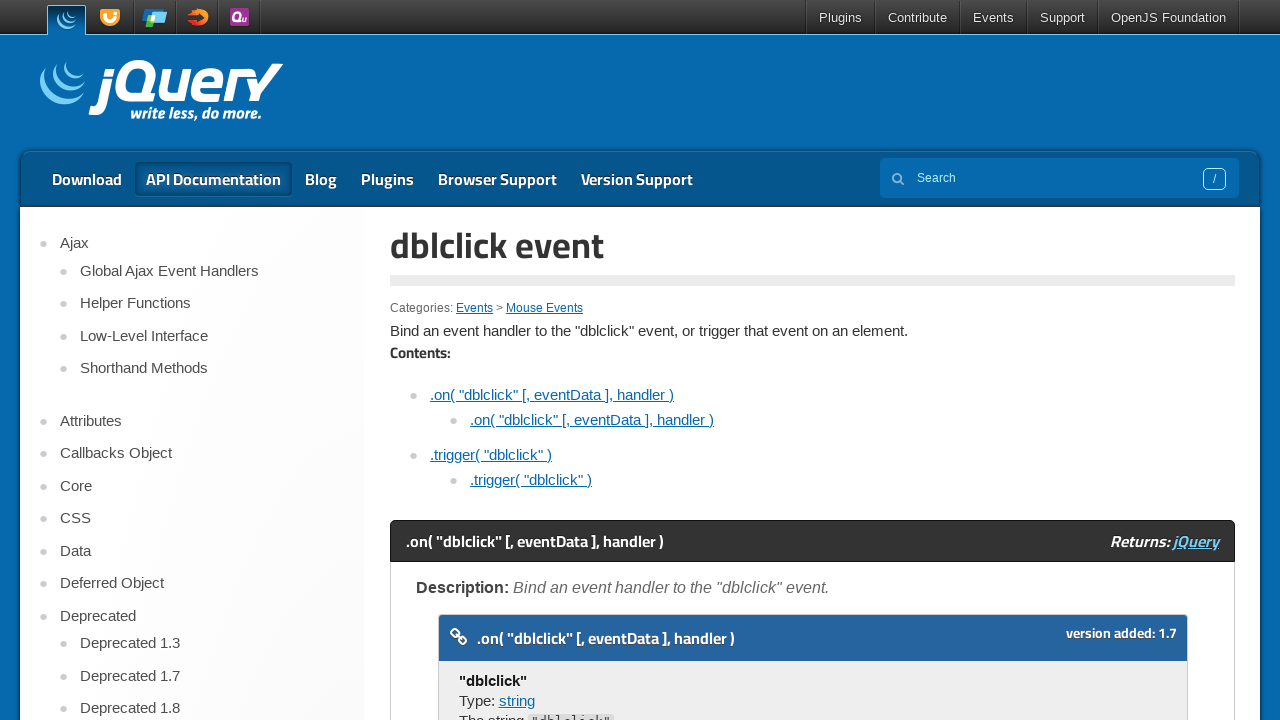

Filled search field with 'Thanks to JavascriptExecutor' on input[name='s']
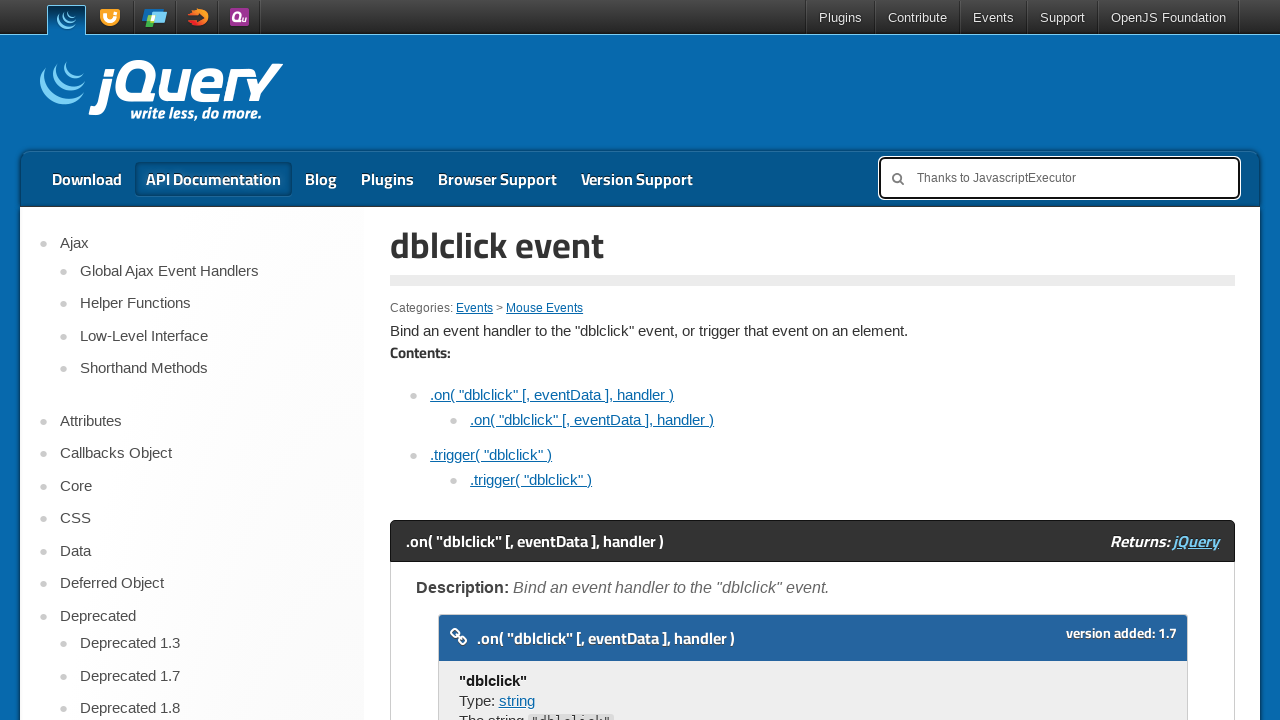

Scrolled to bottom of page to locate book link
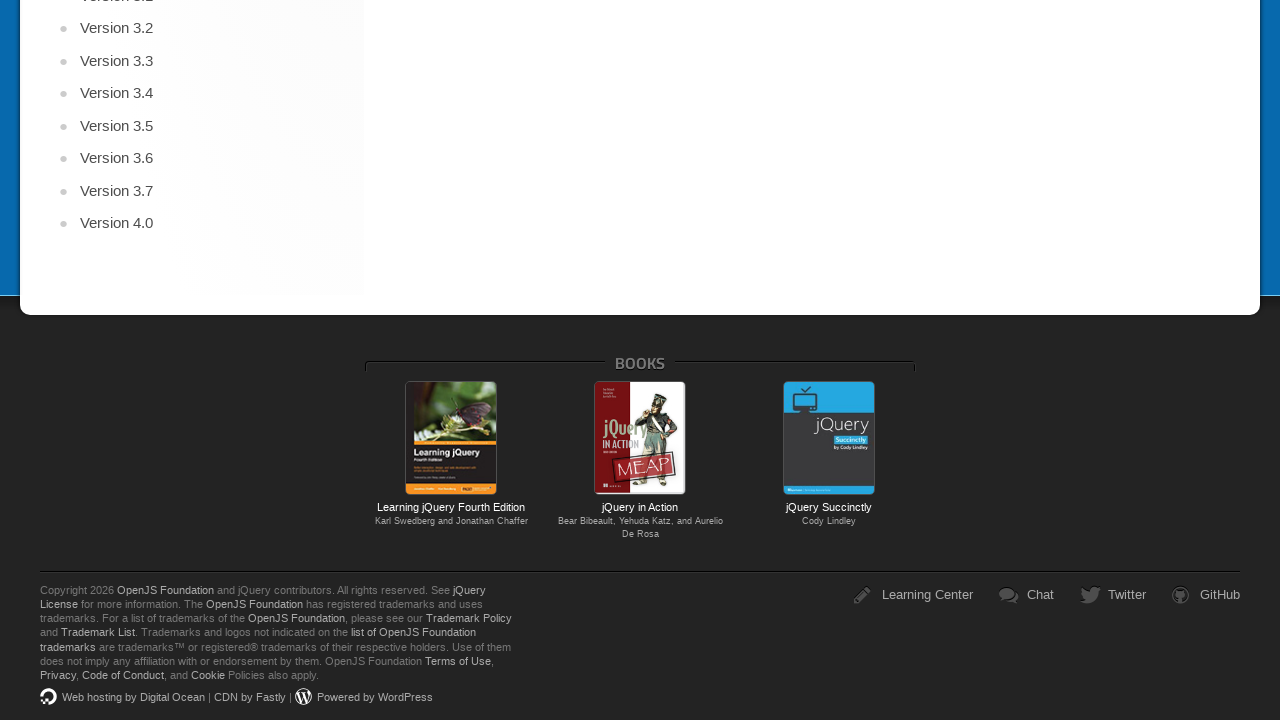

Clicked on 'jQuery in Action' book link at (640, 438) on a[href='https://www.manning.com/books/jquery-in-action-third-edition']
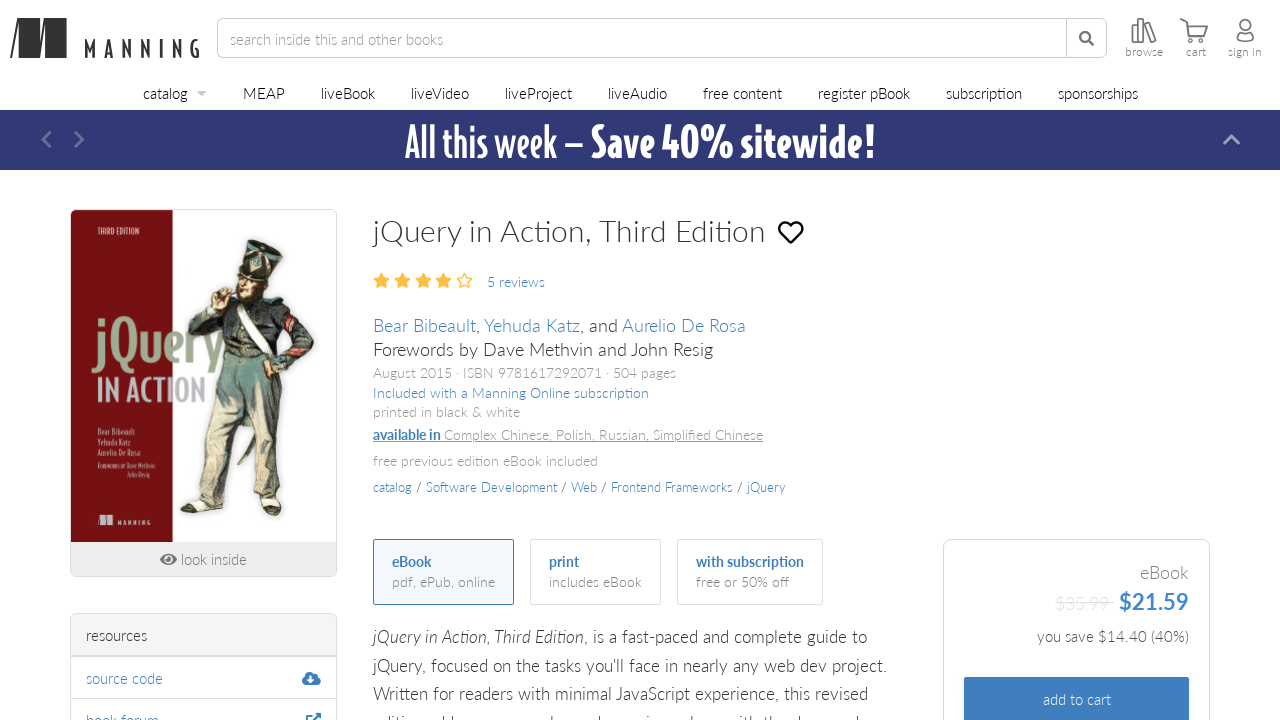

Navigation to Manning Books jQuery in Action page completed
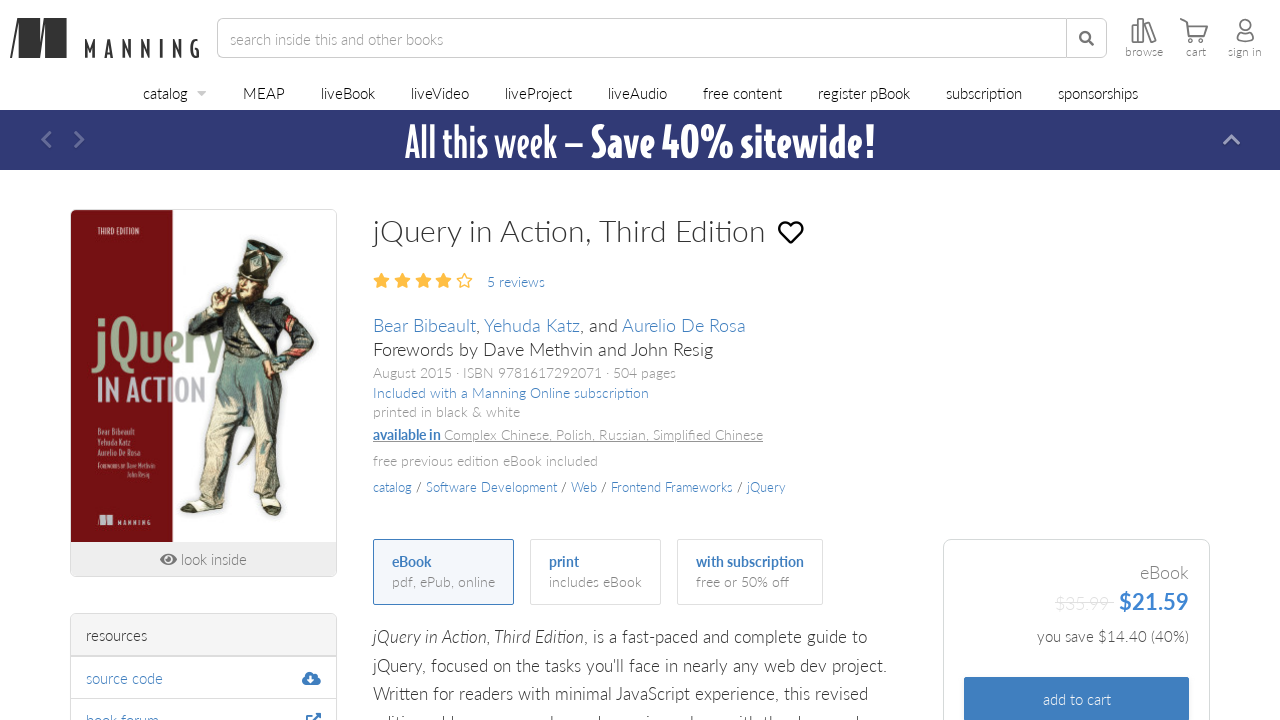

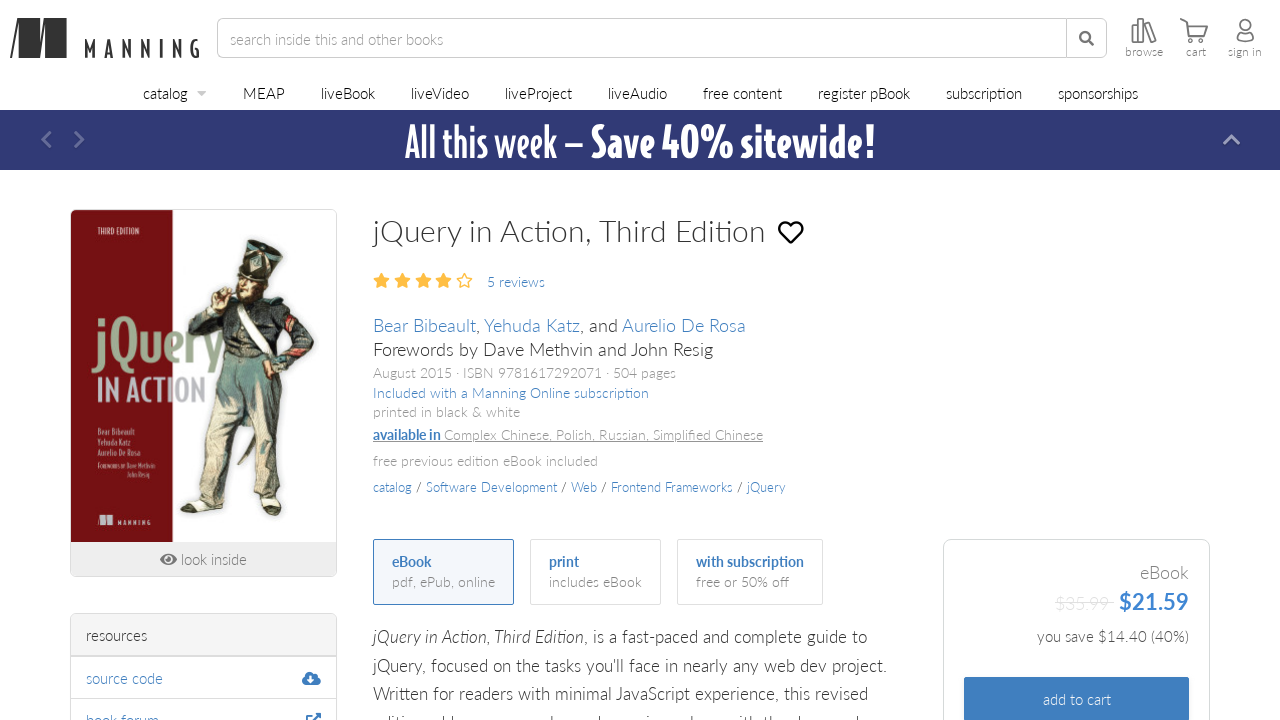